Navigates to Pepperfry website and clicks on the "Sell on Pepperfry" link to test navigation to the seller page.

Starting URL: https://www.pepperfry.com/

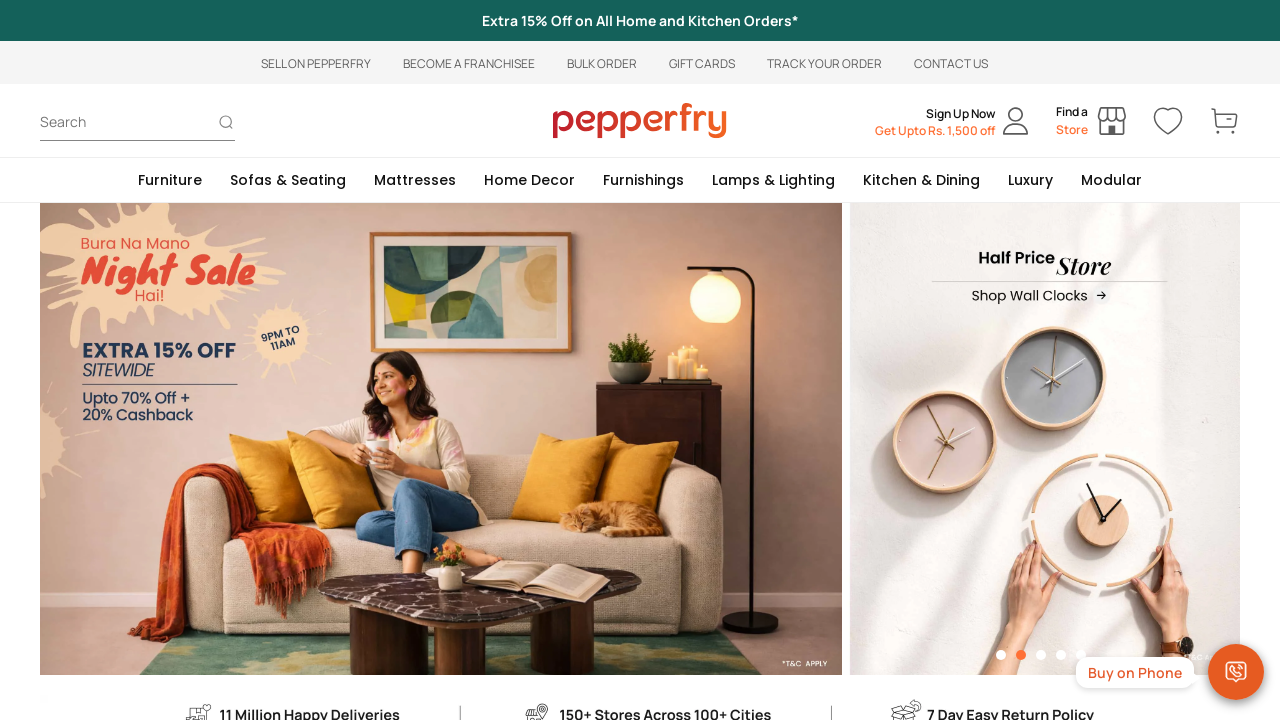

Clicked on 'Sell on Pepperfry' link at (640, 274) on xpath=//div[text()='Sell on Pepperfry']
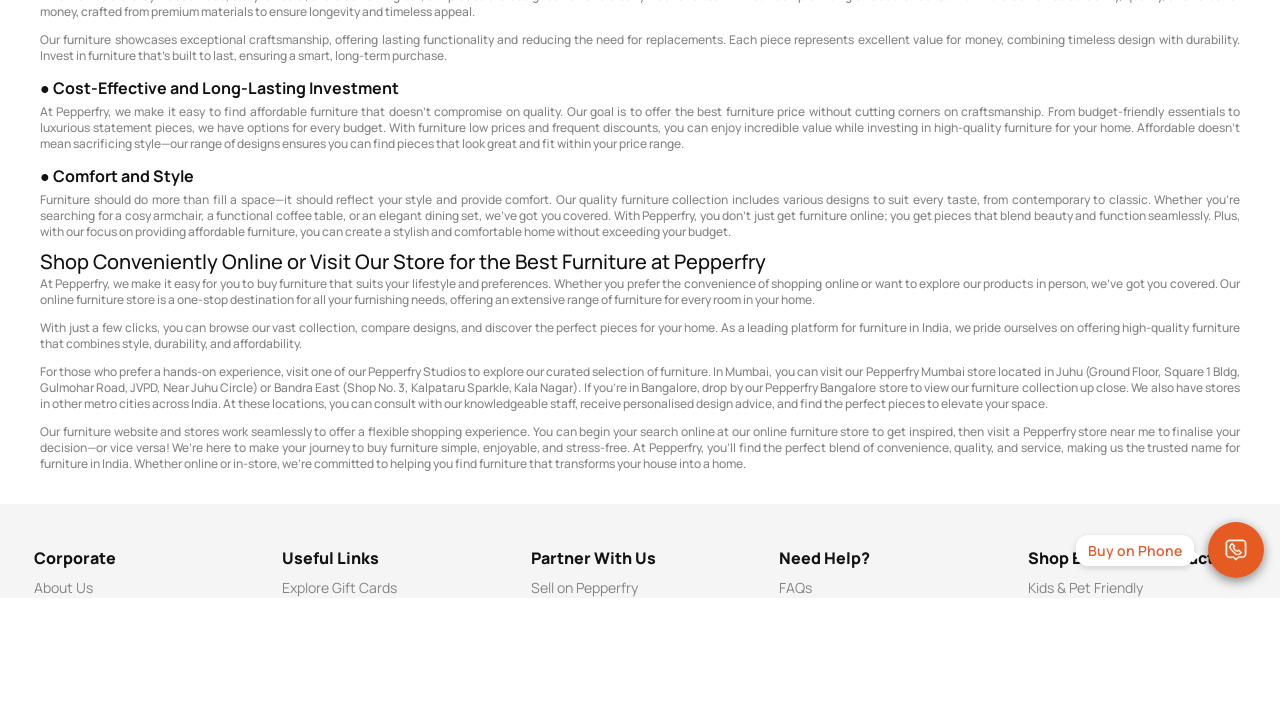

Waited for page to load and network to become idle
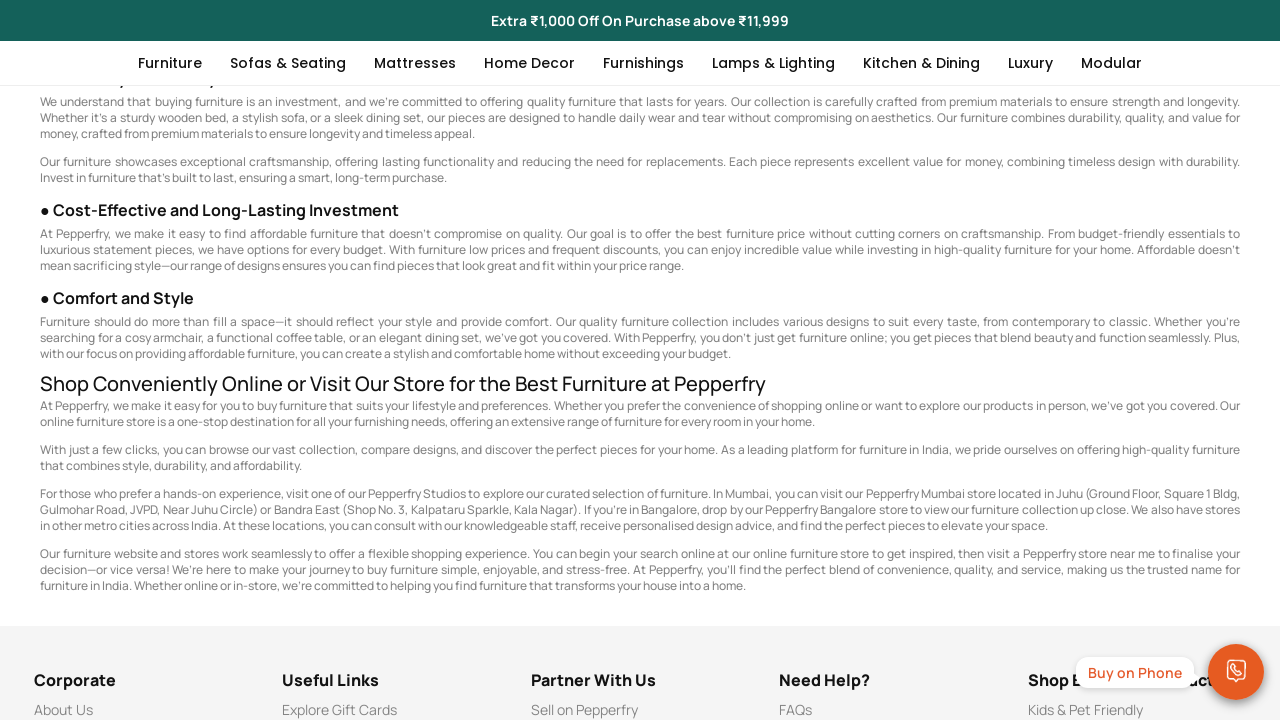

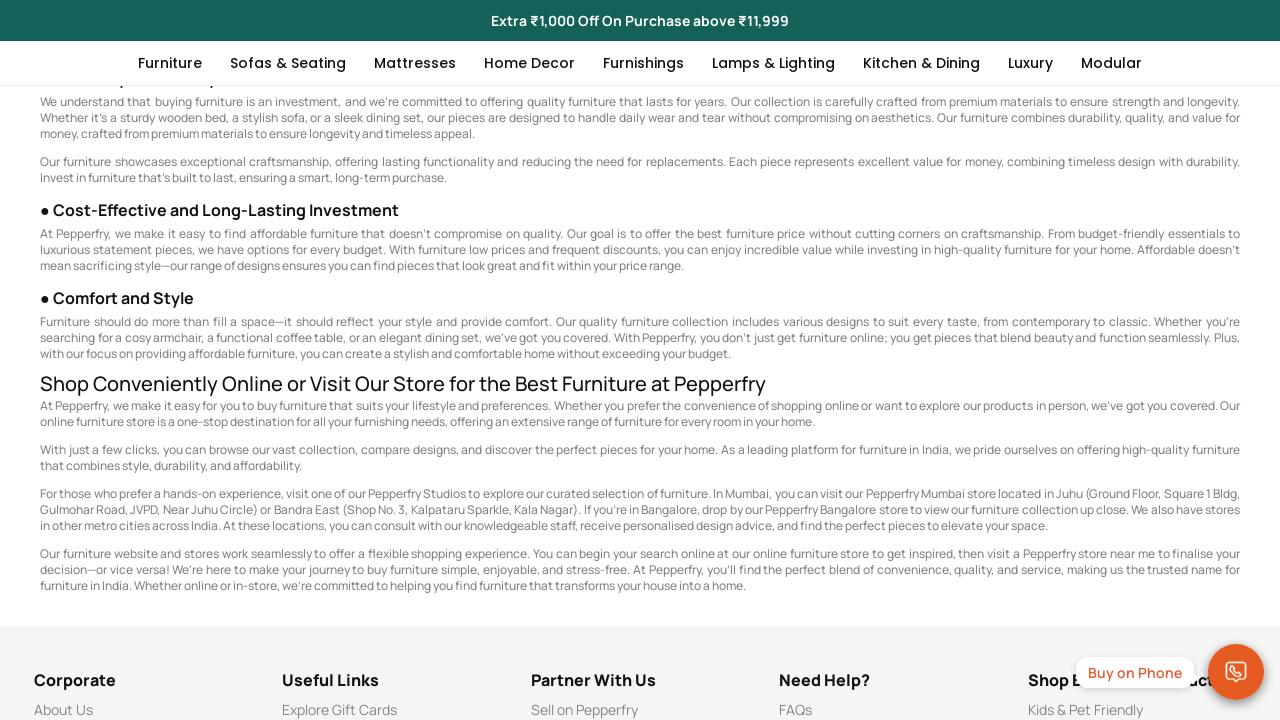